Tests the jQuery UI slider functionality by dragging the slider handle to a new position

Starting URL: https://jqueryui.com/slider/

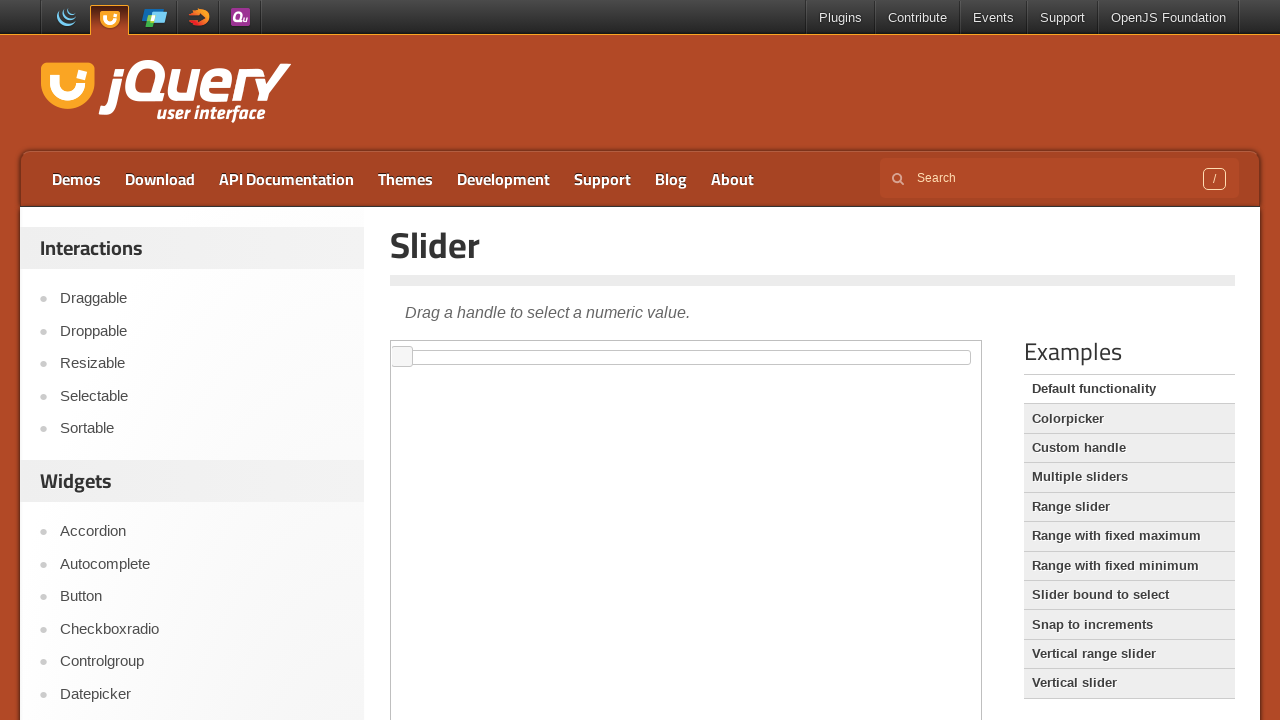

Located the iframe containing the jQuery UI slider
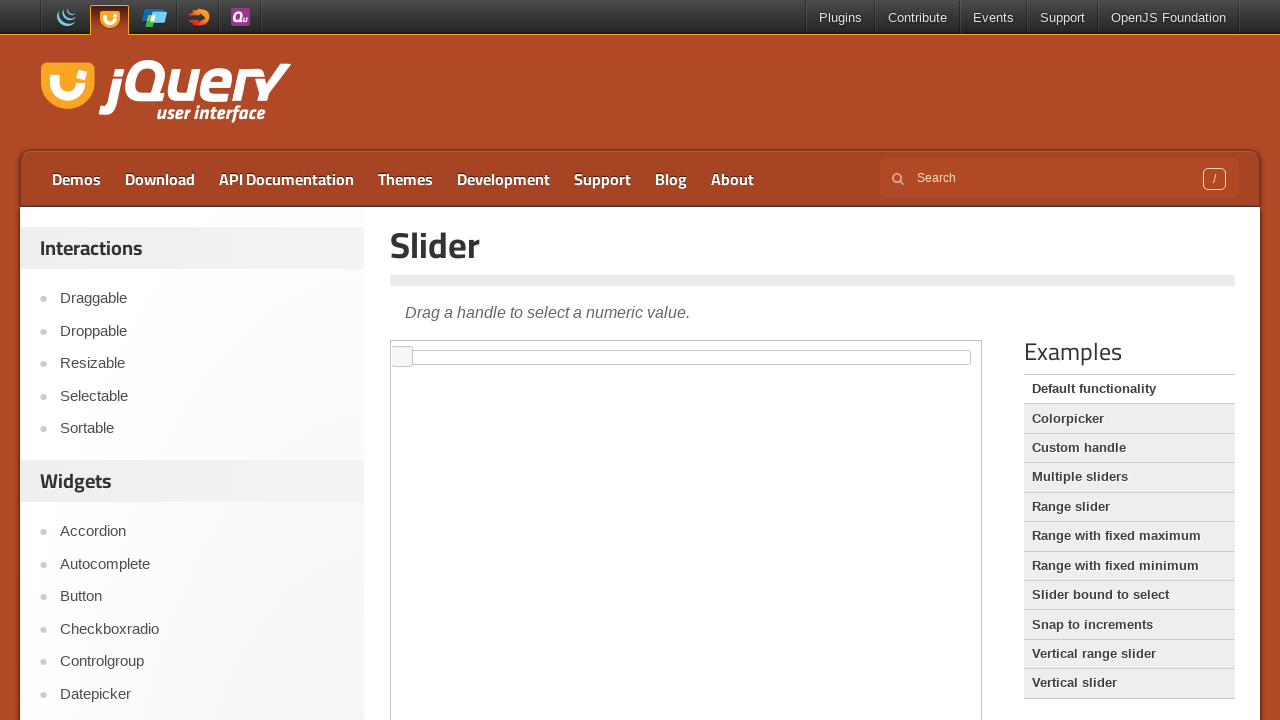

Located the slider handle element
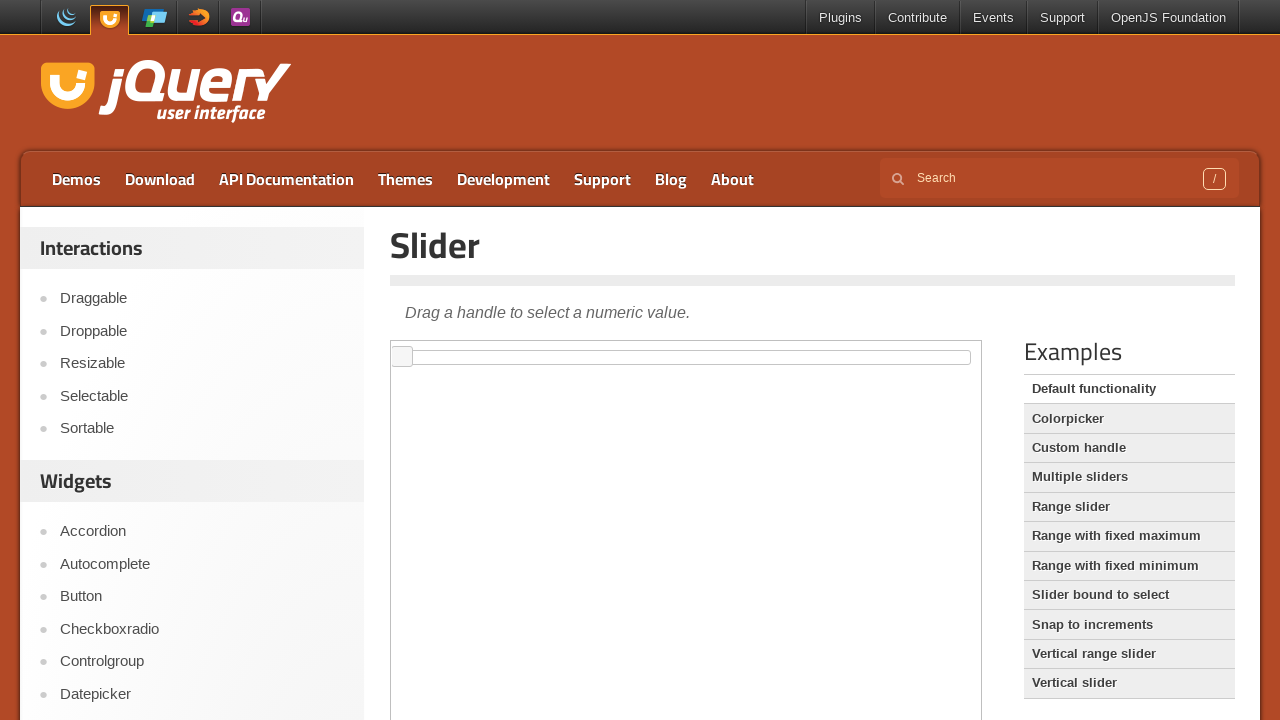

Dragged the slider handle 410 pixels to the right at (803, 347)
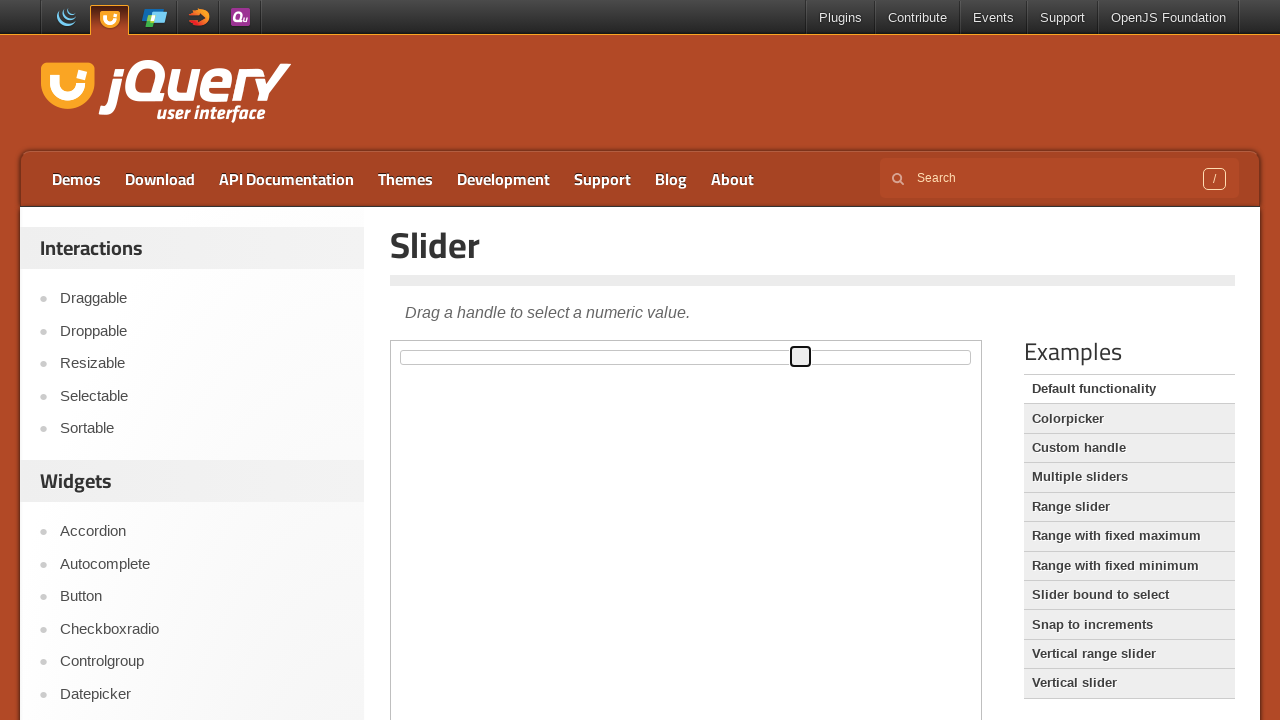

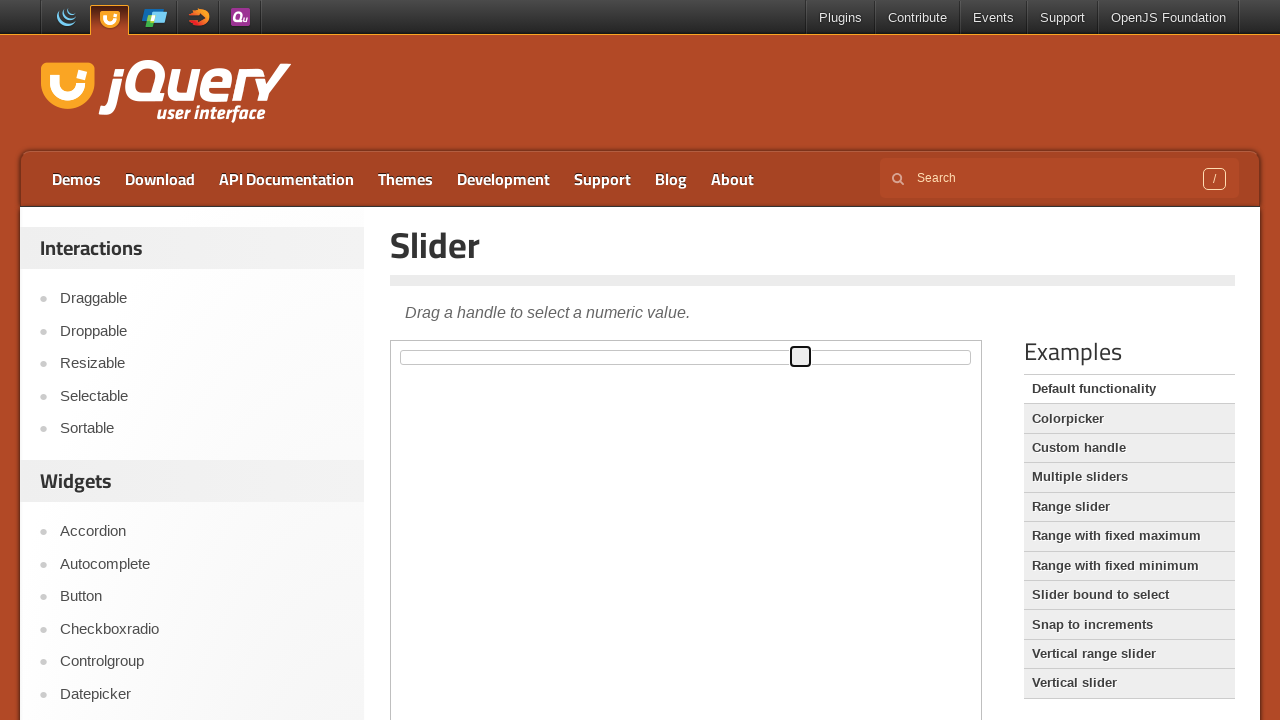